Tests basic navigation functionality by clicking on signup and signin buttons and using browser back navigation on a demo page

Starting URL: http://kennethhutw.github.io/demo/Selenium/index.html

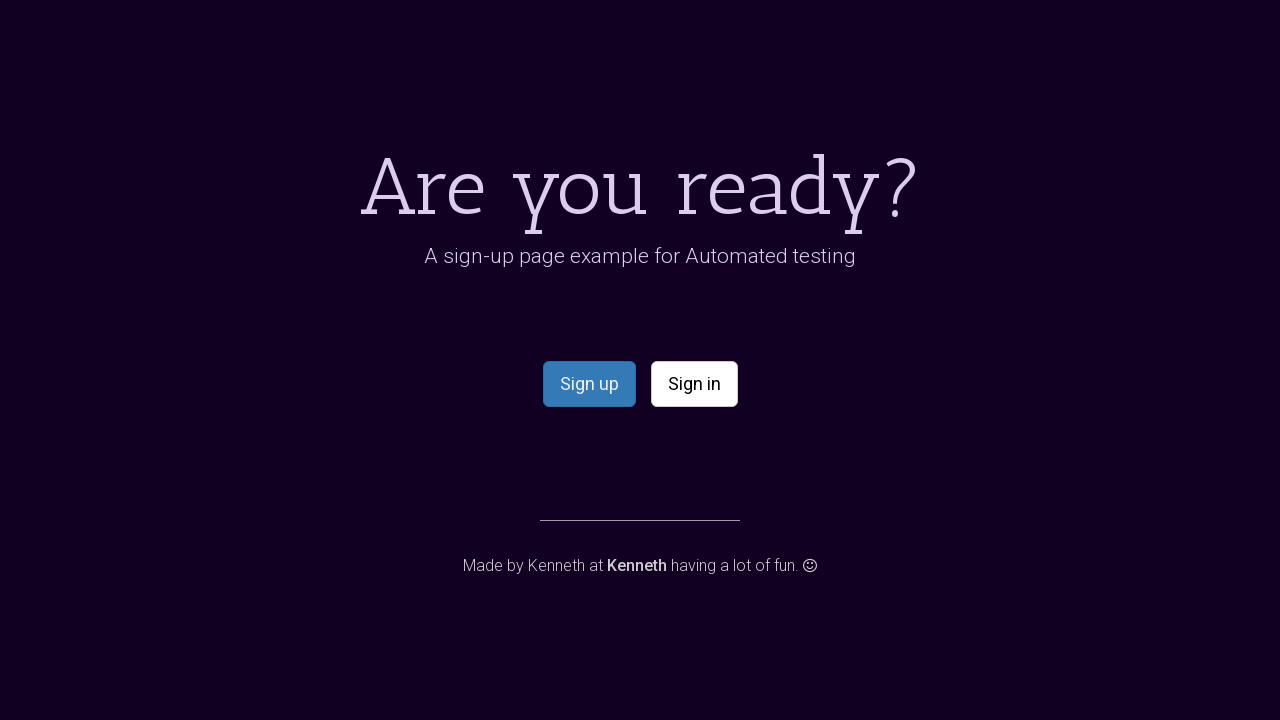

Clicked signup button at (589, 384) on [name='signup']
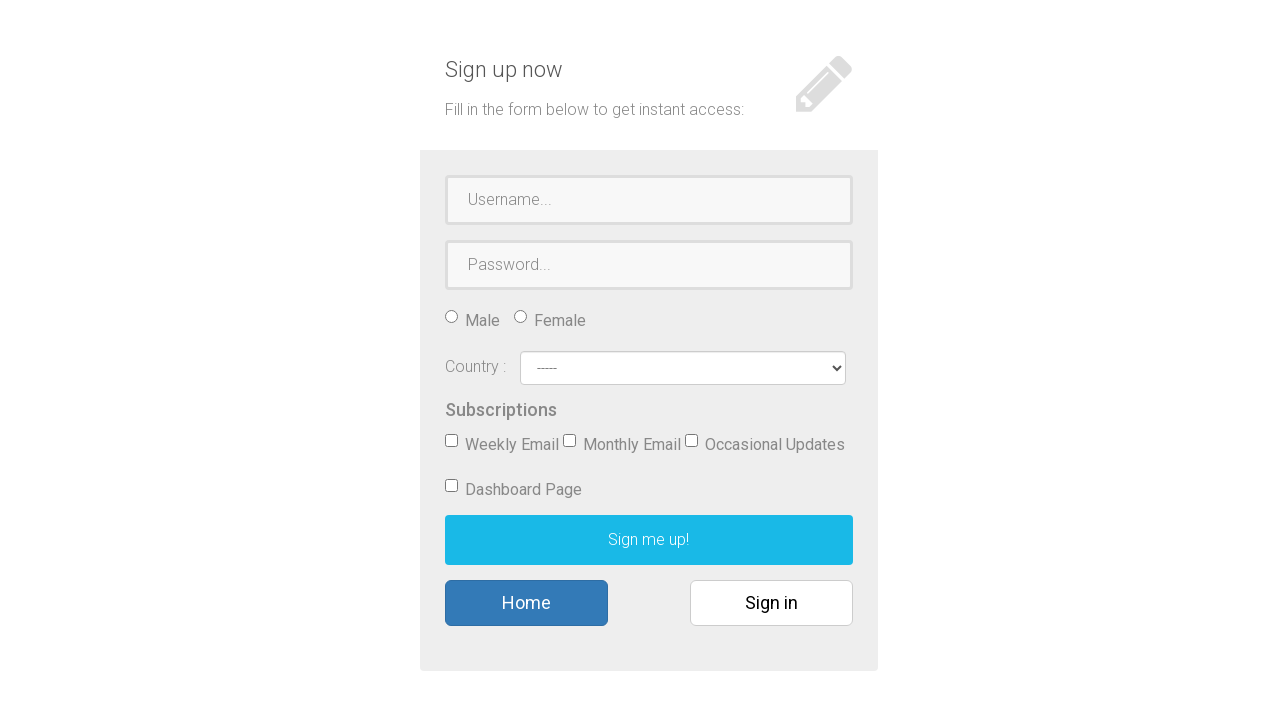

Signup page loaded
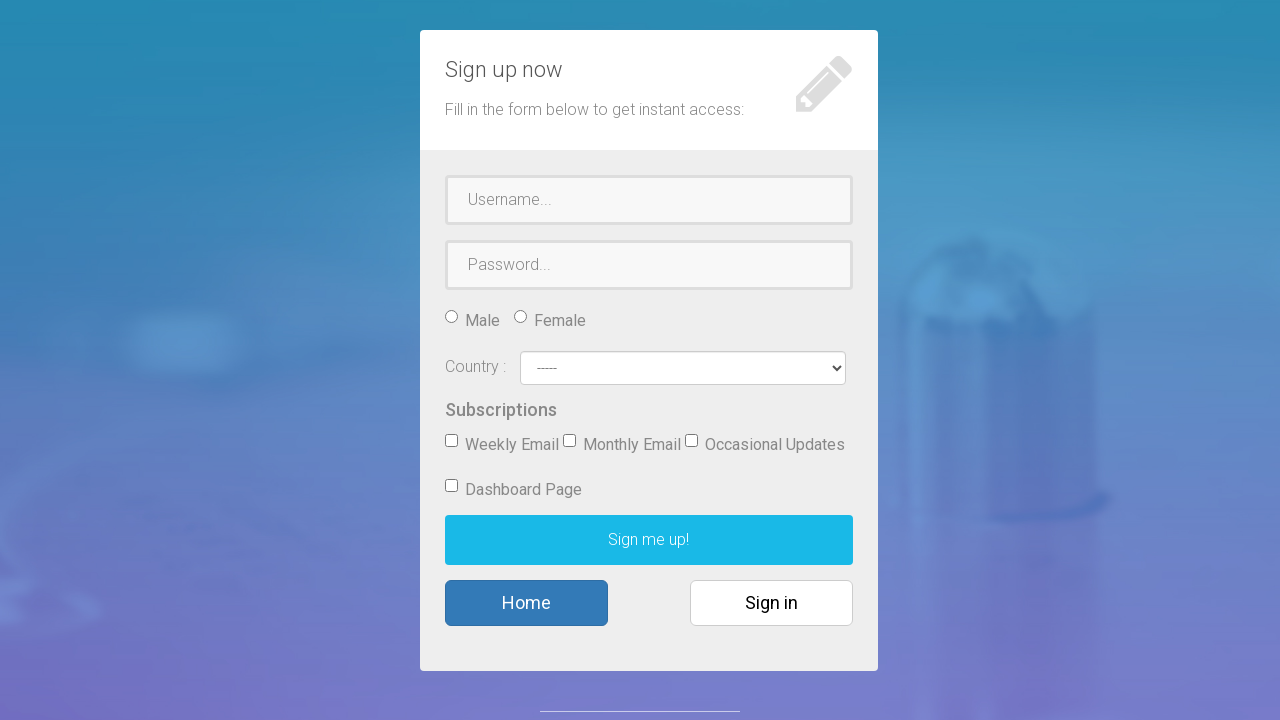

Navigated back to previous page using browser back button
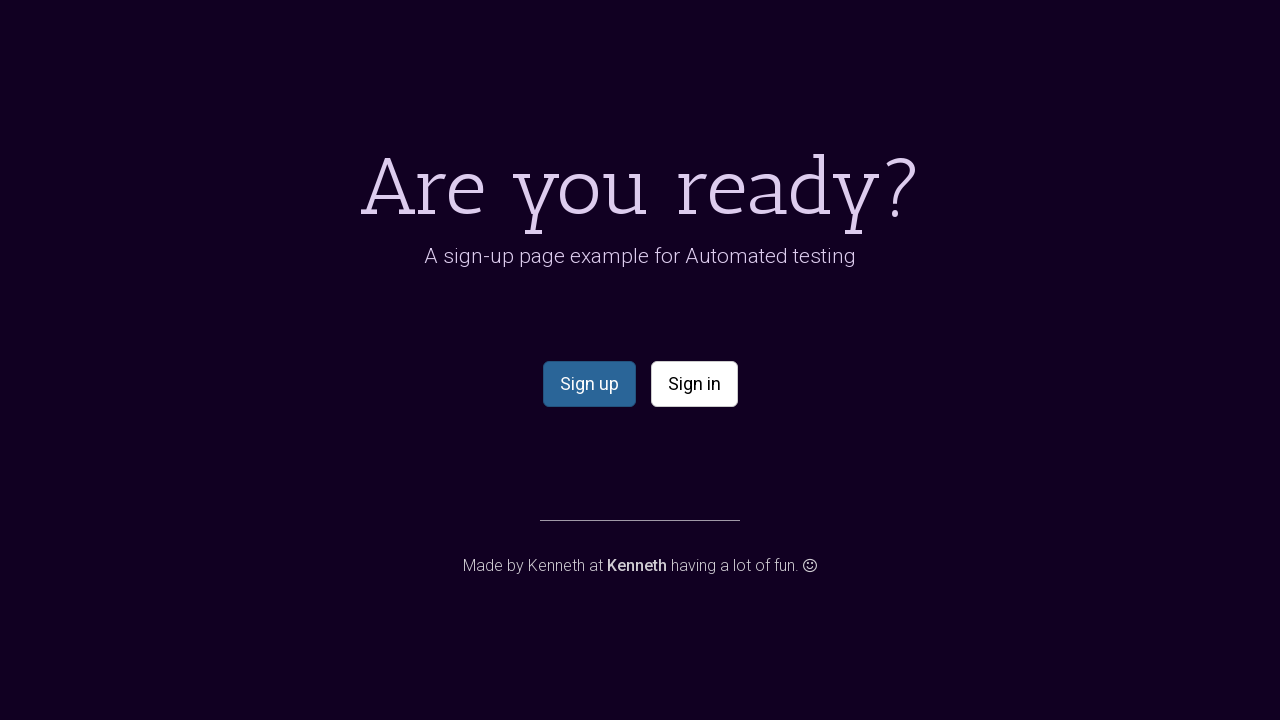

Page loaded after navigating back
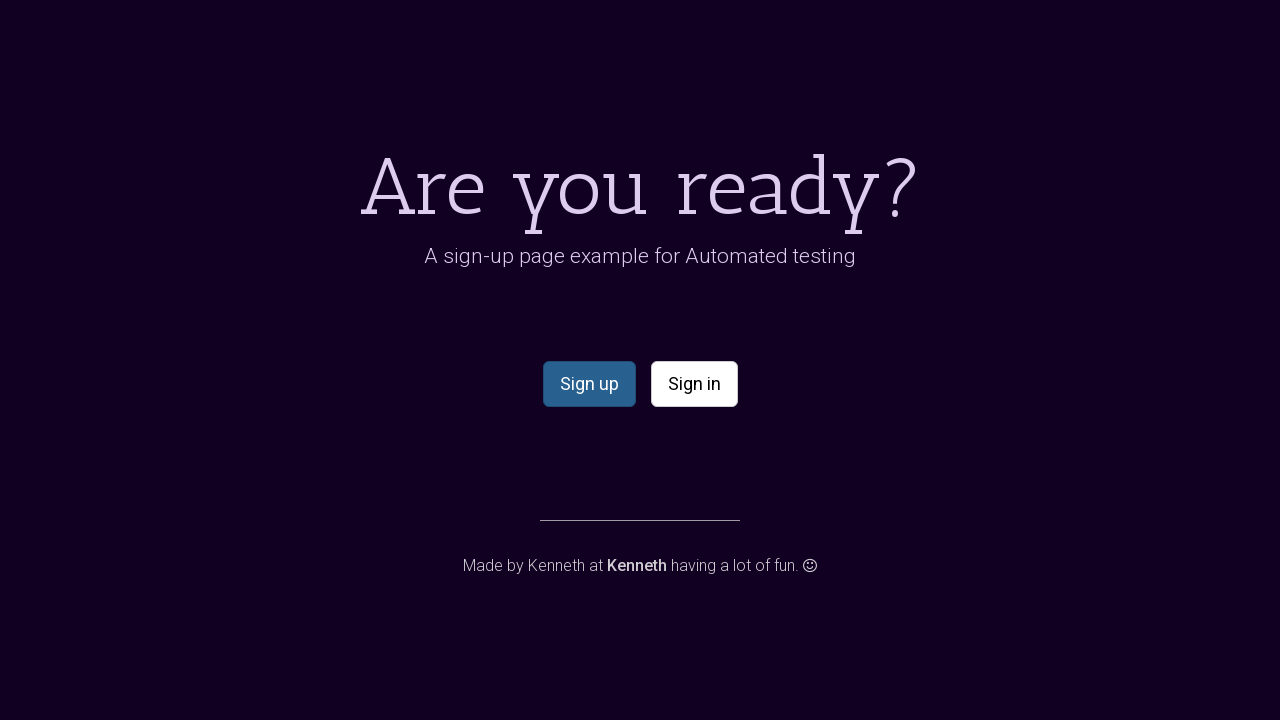

Clicked signin button at (694, 384) on [name='signin']
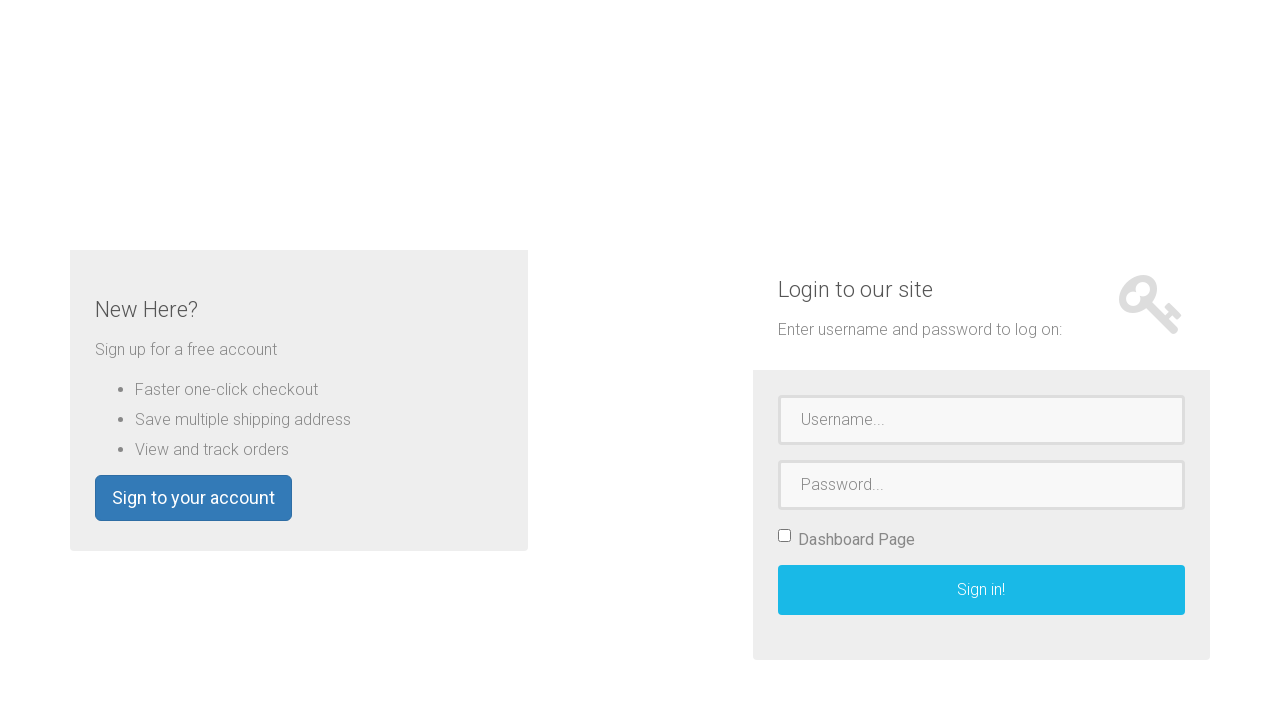

Signin page loaded
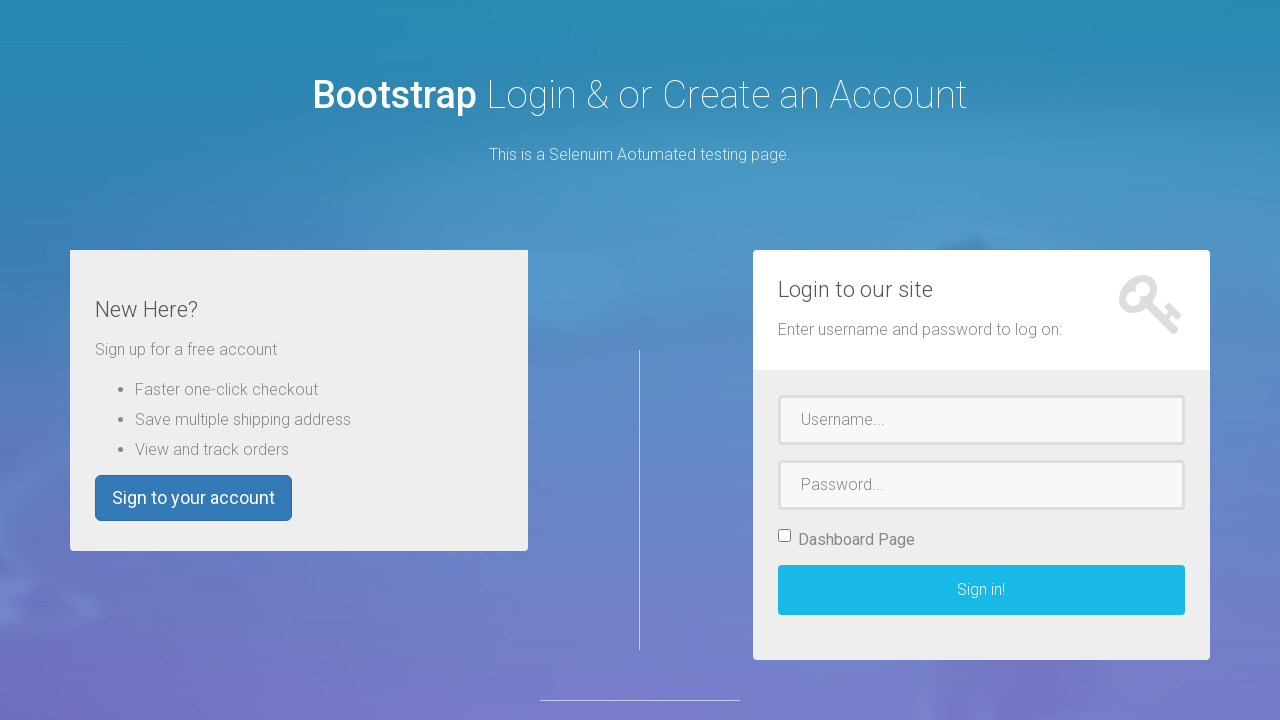

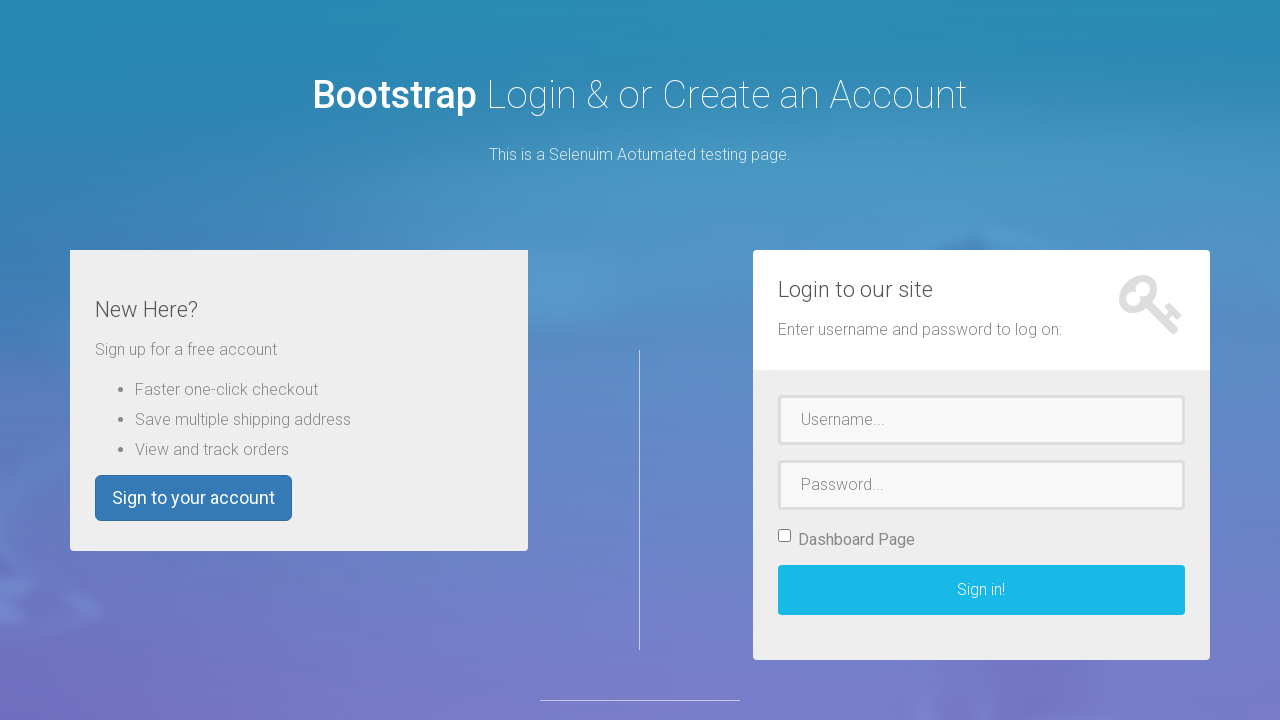